Fills a date field in a Google Form and submits it. The test clicks on the date input area, fills in a date value, verifies the value was entered correctly, and clicks the Submit button.

Starting URL: https://docs.google.com/forms/d/e/1FAIpQLSdUoJuxG1BTH3n3RGeewi97fOlVtPWrYZ4IlAr-lcGPL45vZg/viewform

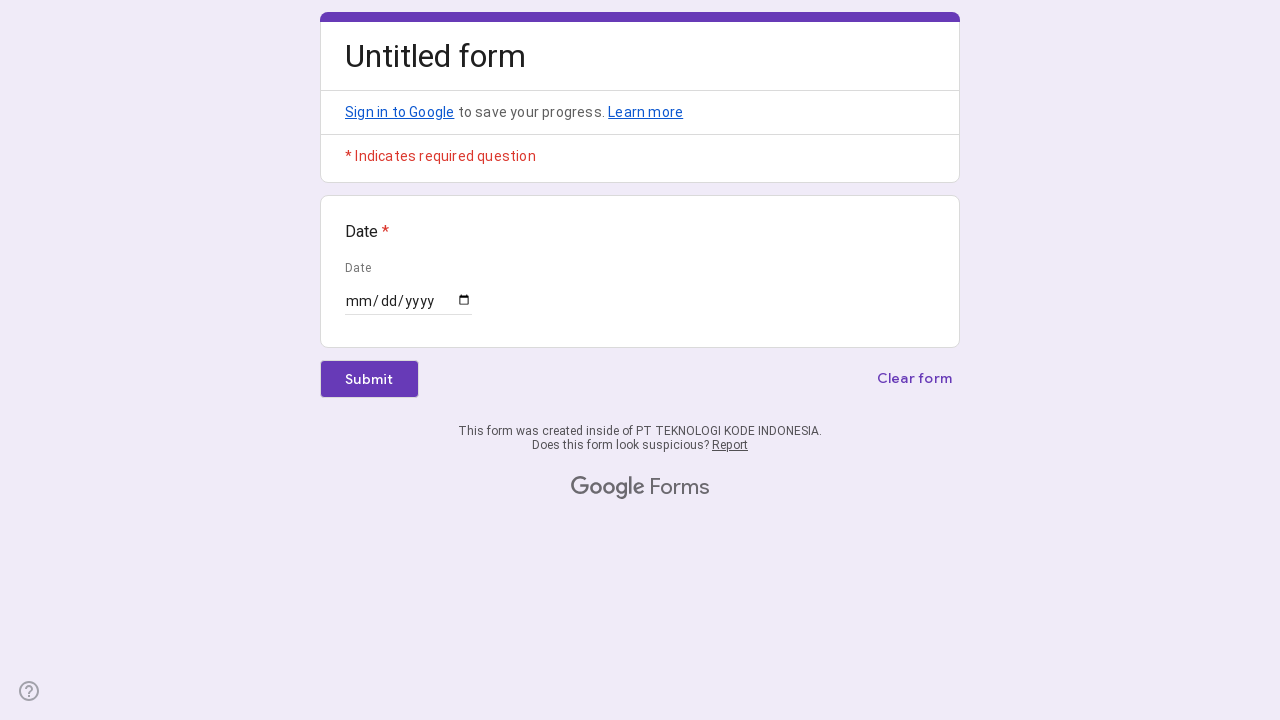

Clicked the date input wrapper to focus the field at (408, 295) on .rFrNMe.yqQS1.hatWr.zKHdkd .aCsJod.oJeWuf
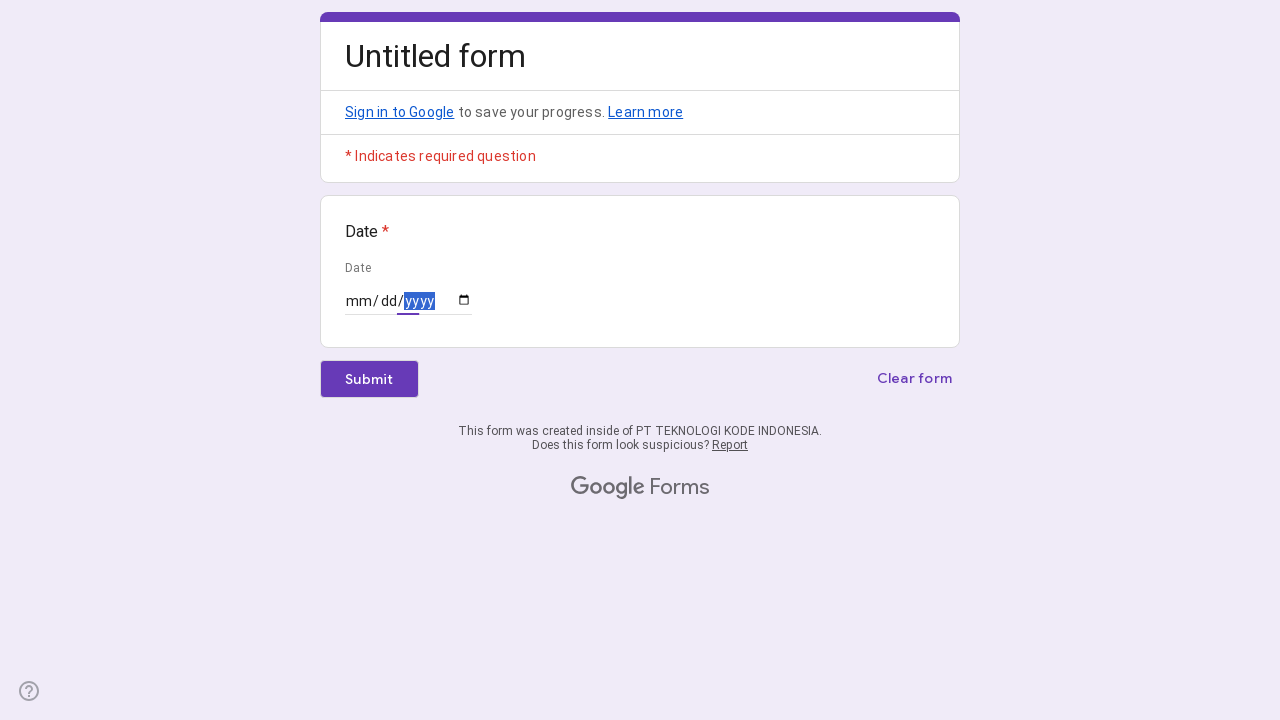

Date input field became visible
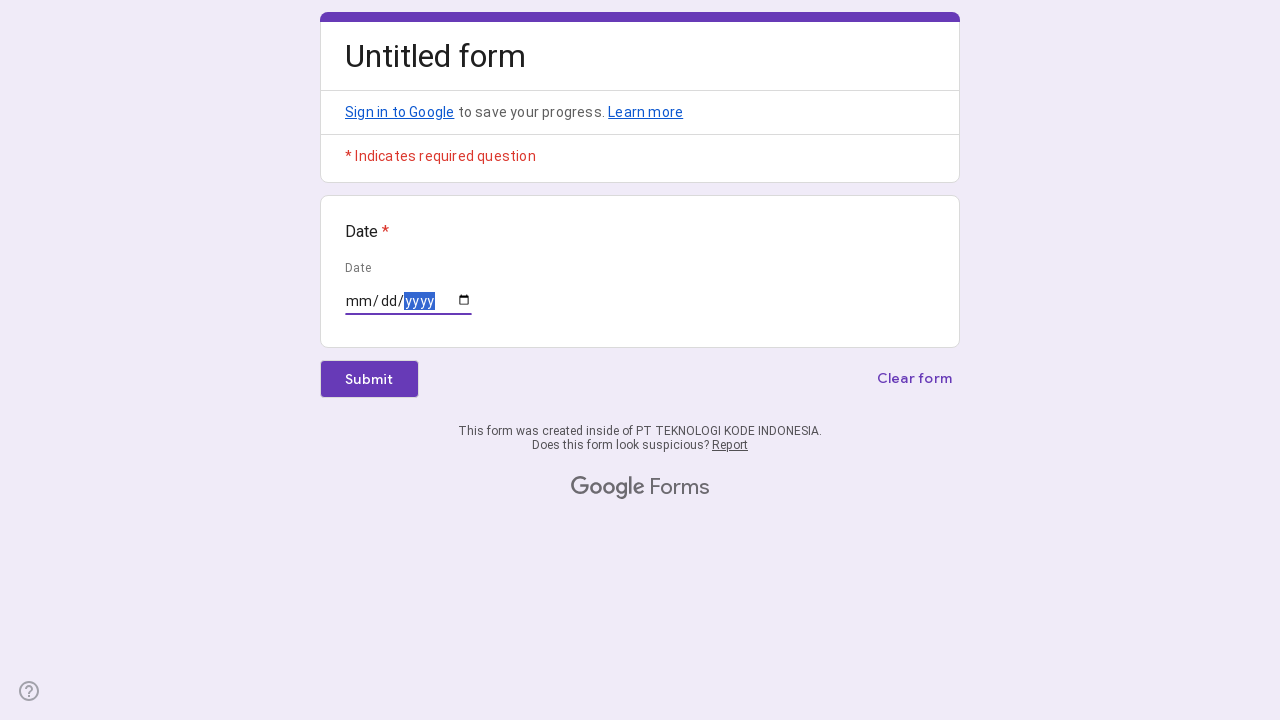

Filled date field with '2025-11-04' on #mG61Hd .whsOnd.zHQkBf
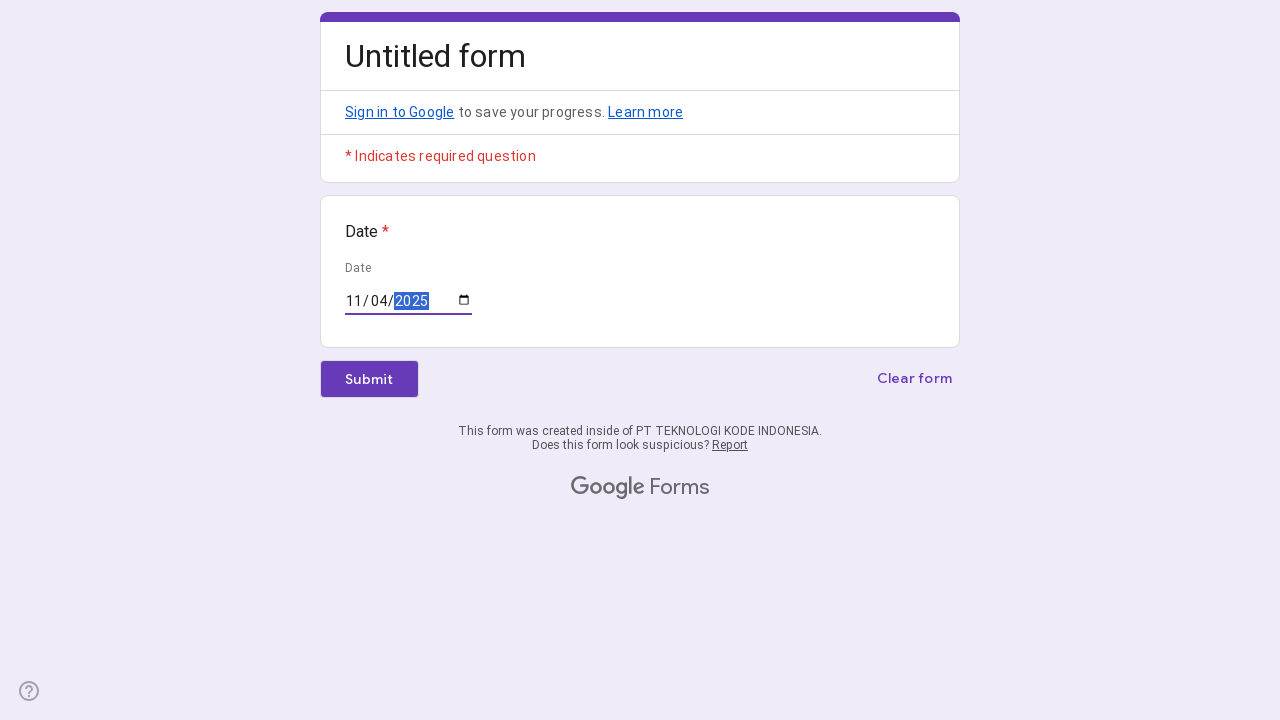

Clicked the Submit button to submit the form at (369, 379) on internal:role=button[name="Submit"i]
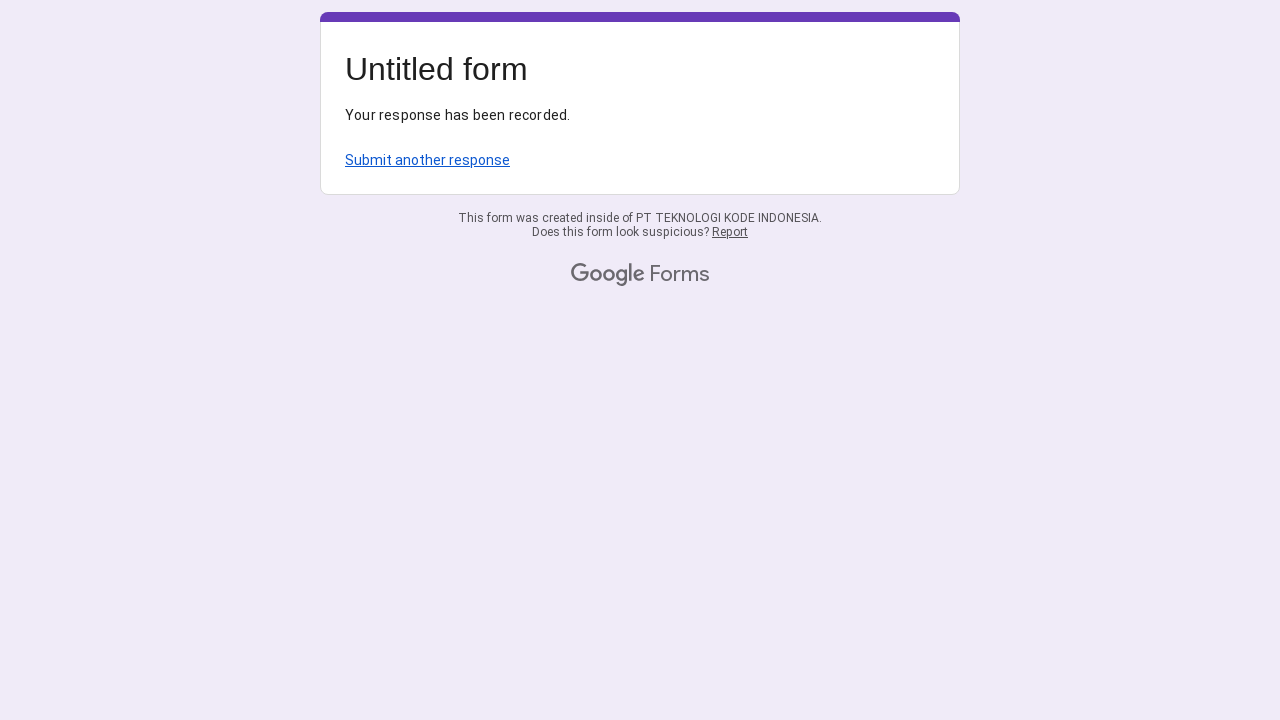

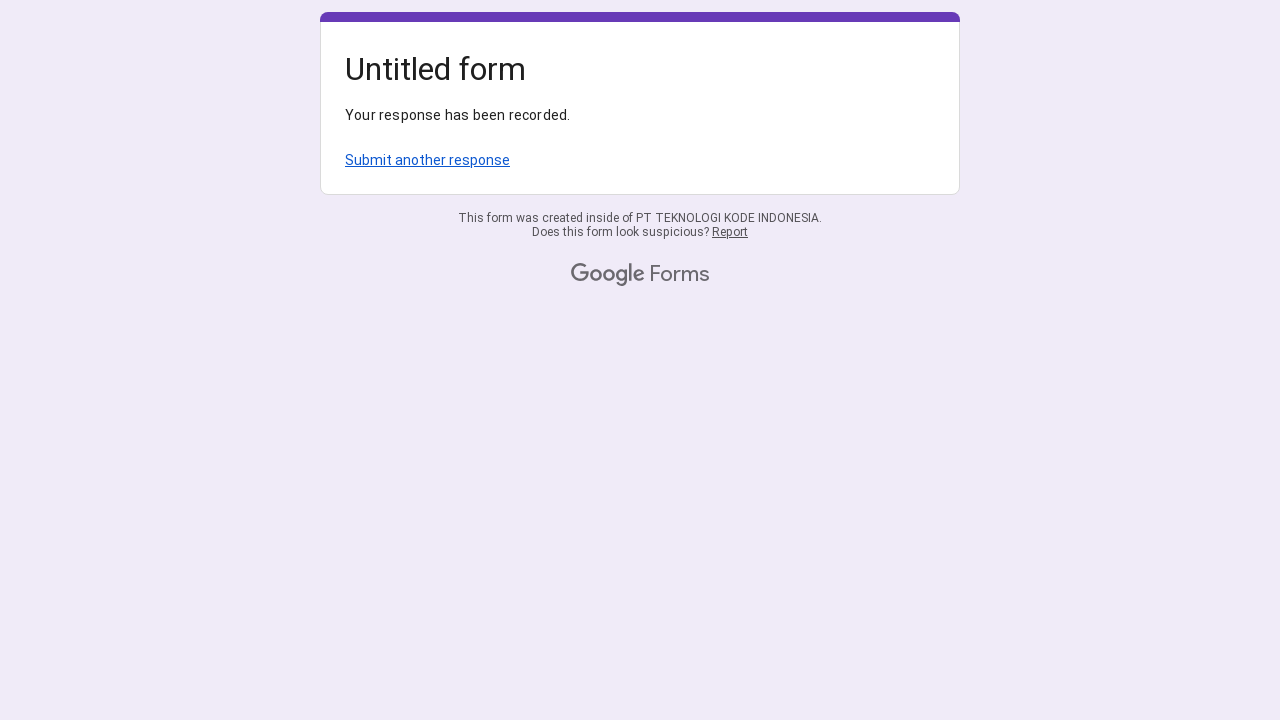